Navigates to the Typos page on the-internet.herokuapp.com and locates the paragraph element to check for typos

Starting URL: http://the-internet.herokuapp.com

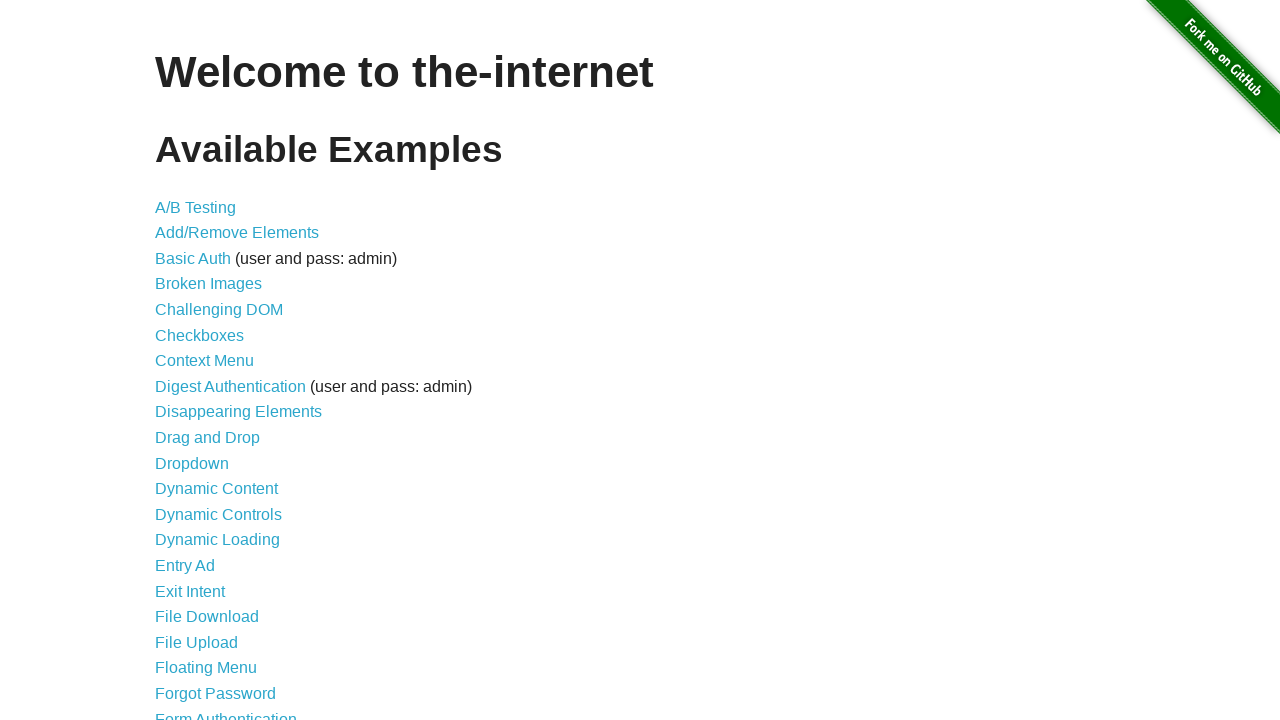

Clicked on the Typos link at (176, 625) on text=Typos
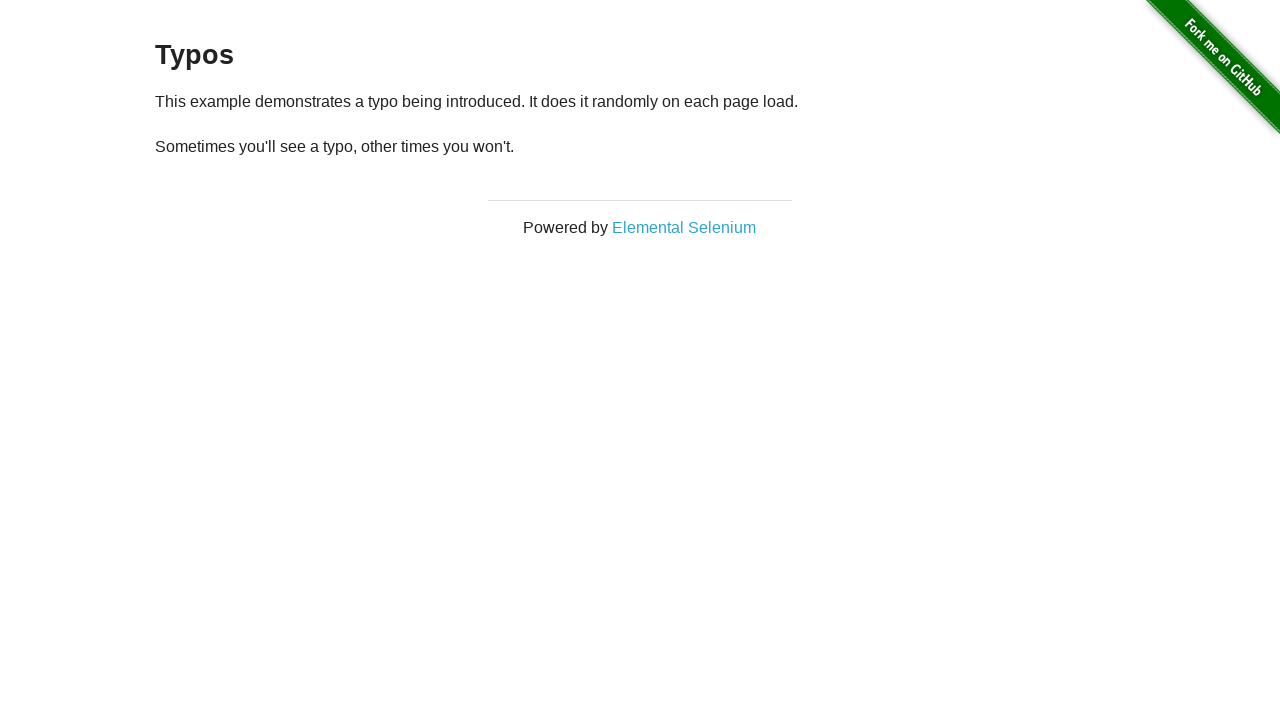

Waited for paragraph element to load on Typos page
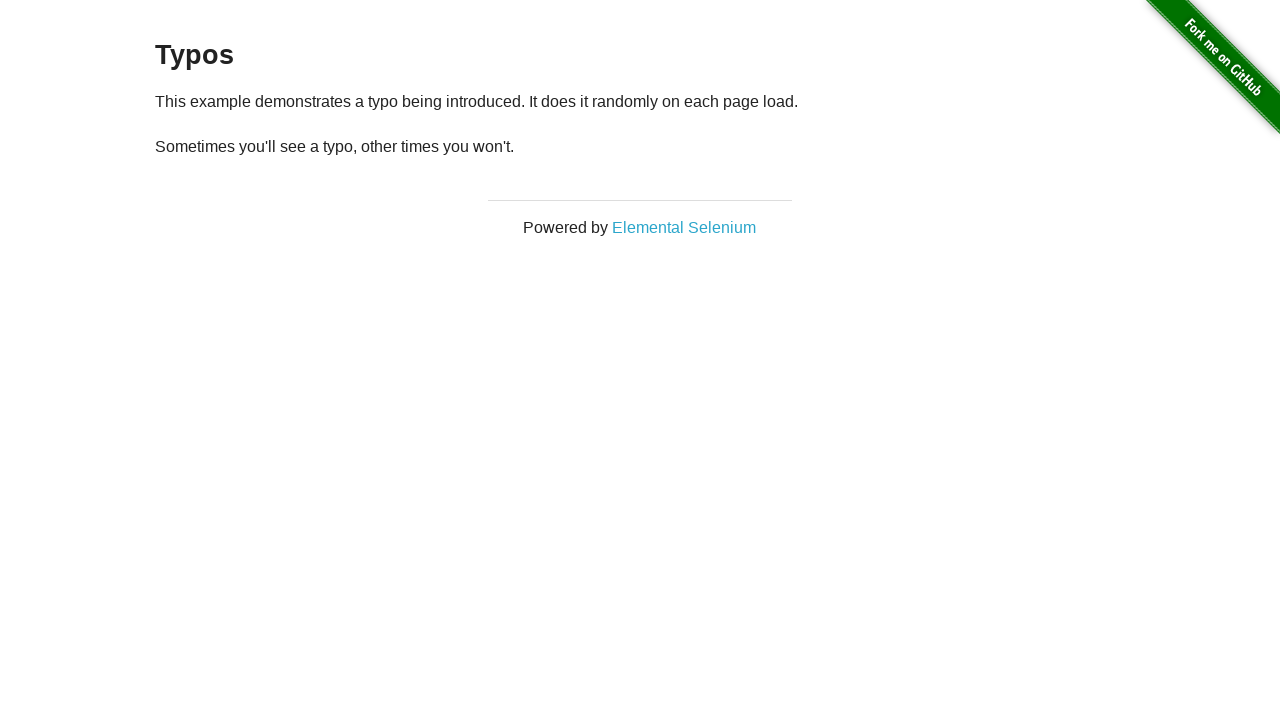

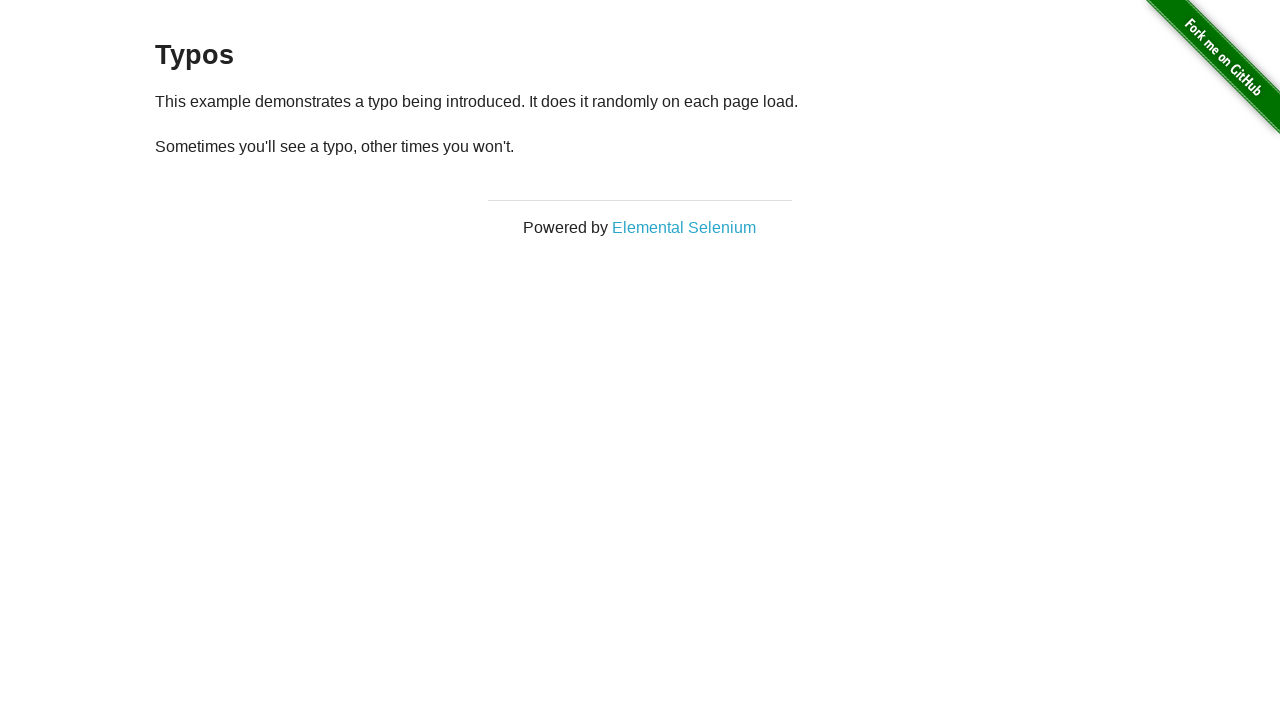